Navigates to an automation practice page and scrolls down the page to view content

Starting URL: https://rahulshettyacademy.com/AutomationPractice/

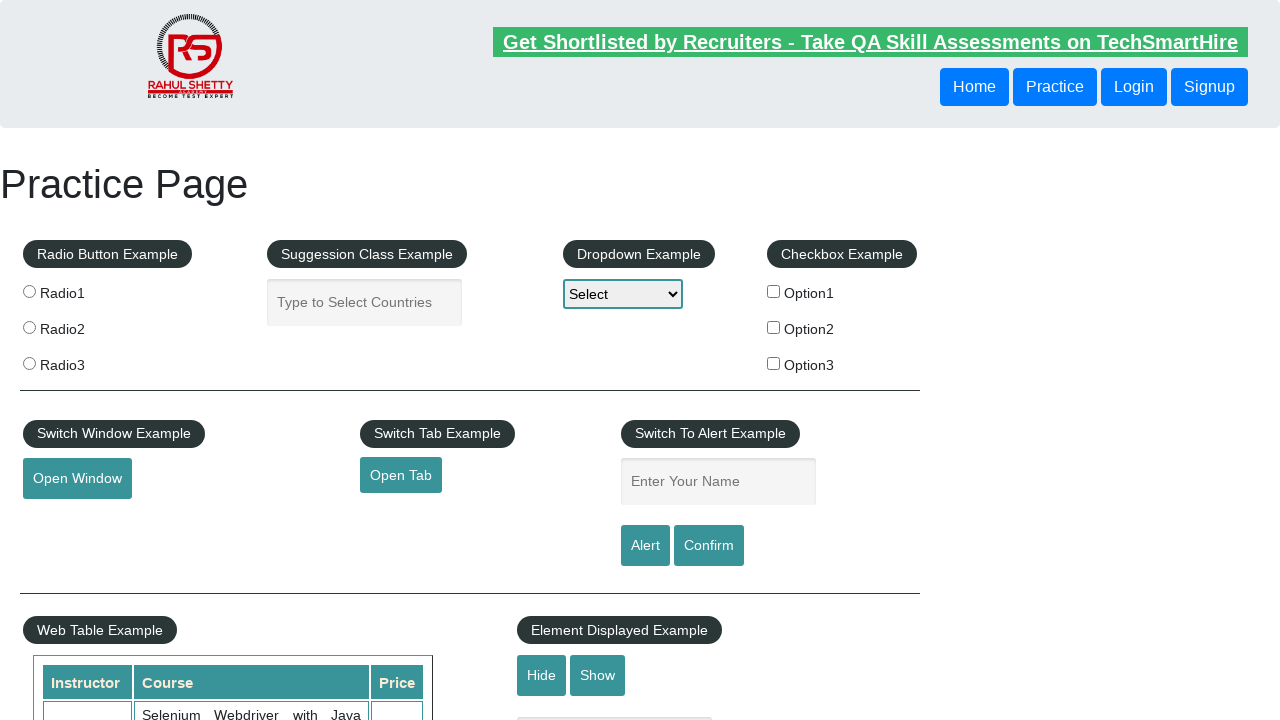

Scrolled down the page by 700 pixels
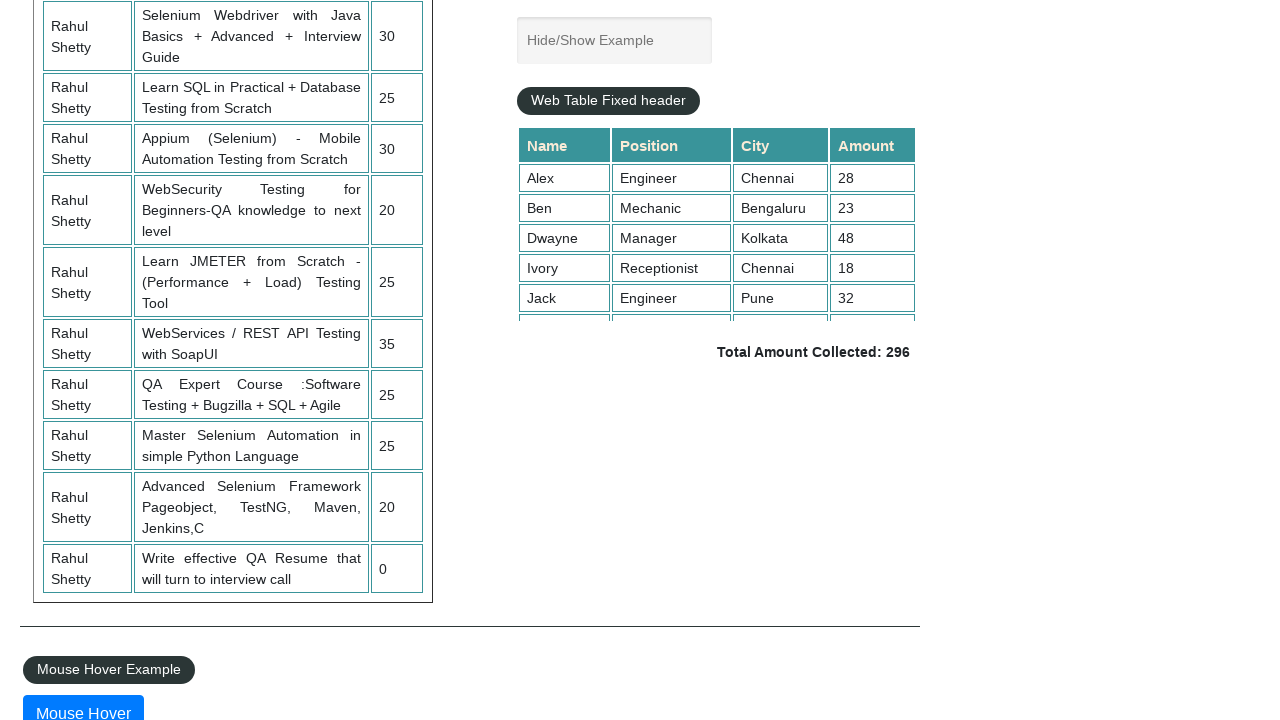

Waited 500ms for scroll to complete
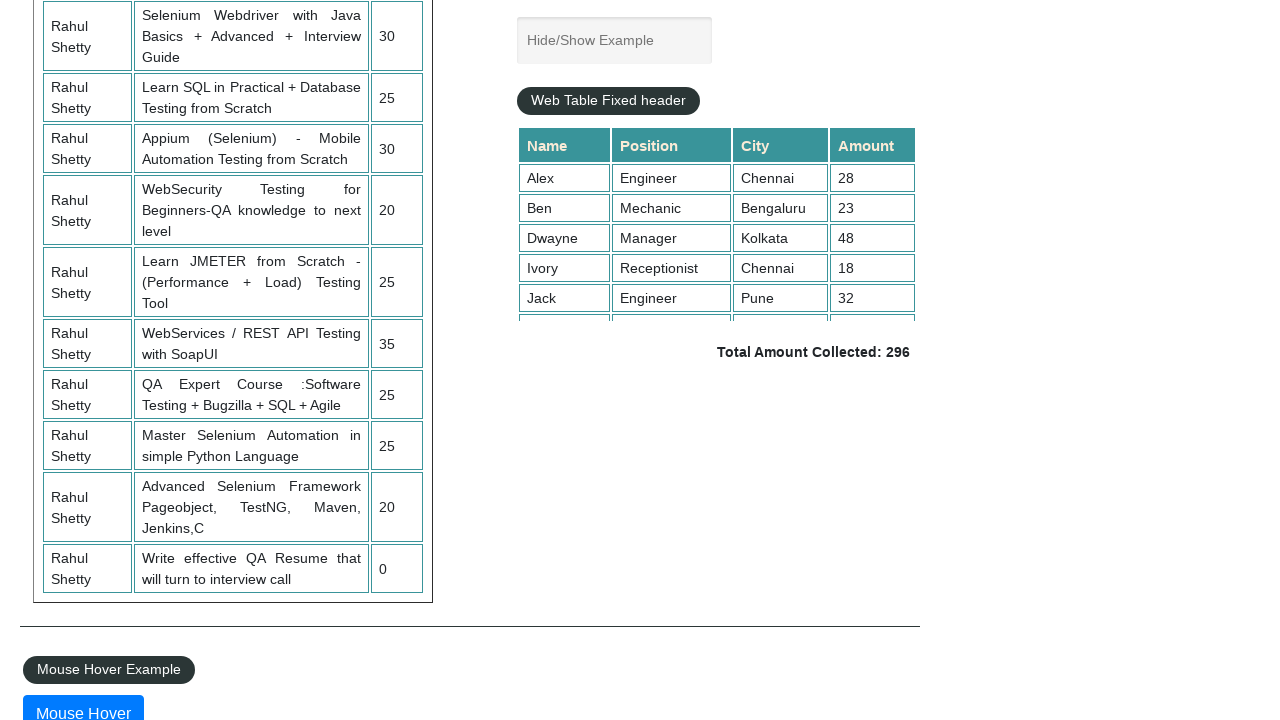

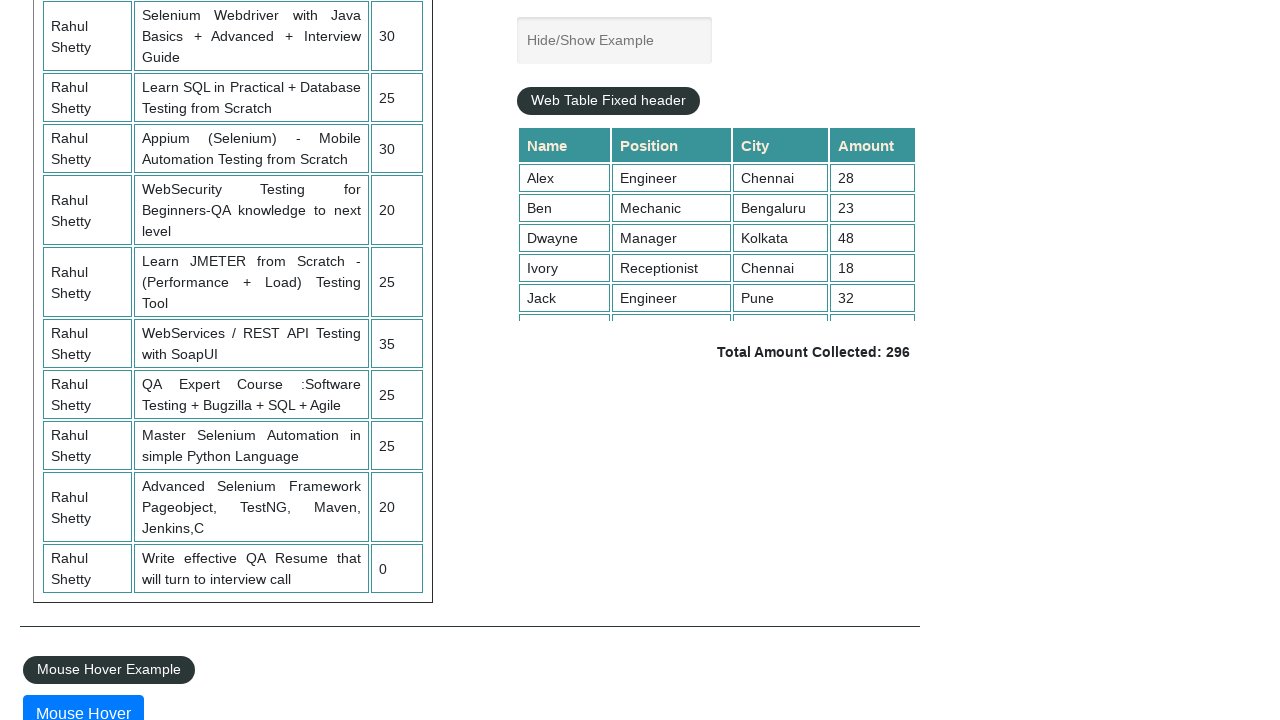